Tests Google Form by selecting radio buttons and checkboxes, including selecting all checkboxes in a group

Starting URL: https://docs.google.com/forms/d/e/1FAIpQLSfiypnd69zhuDkjKgqvpID9kwO29UCzeCVrGGtbNPZXQok0jA/viewform

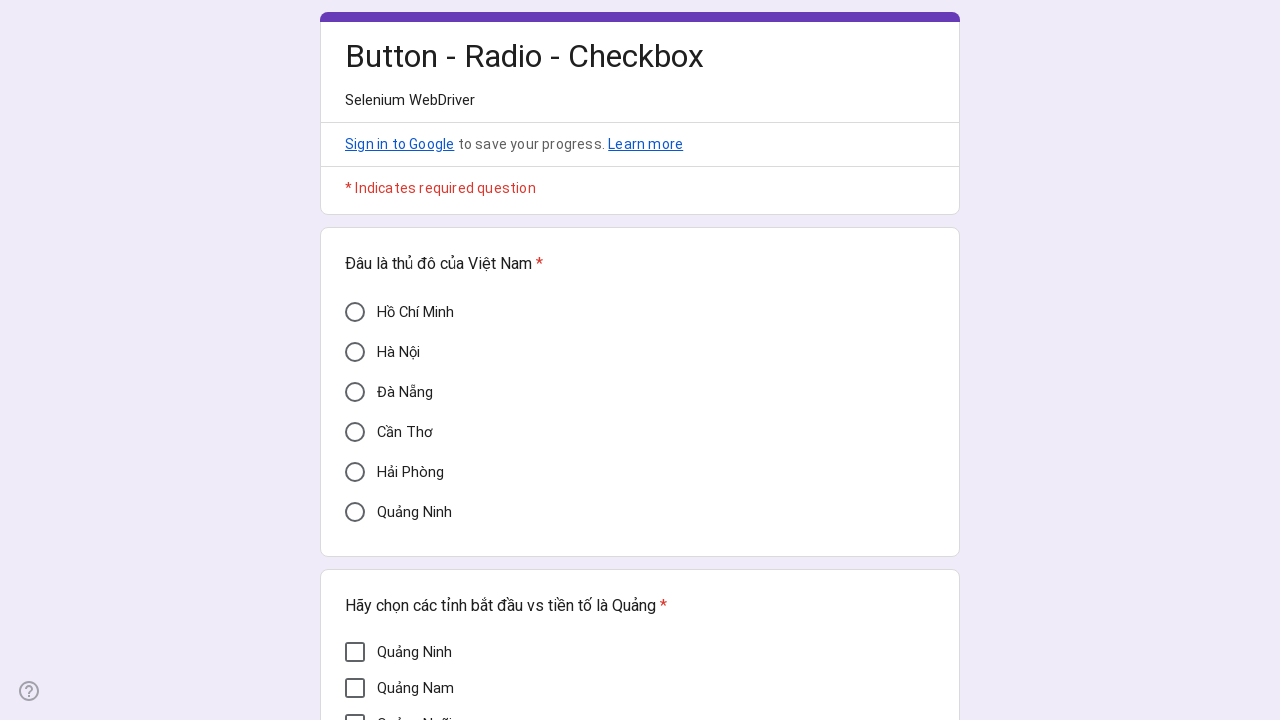

Waited 2 seconds for Google Form to load
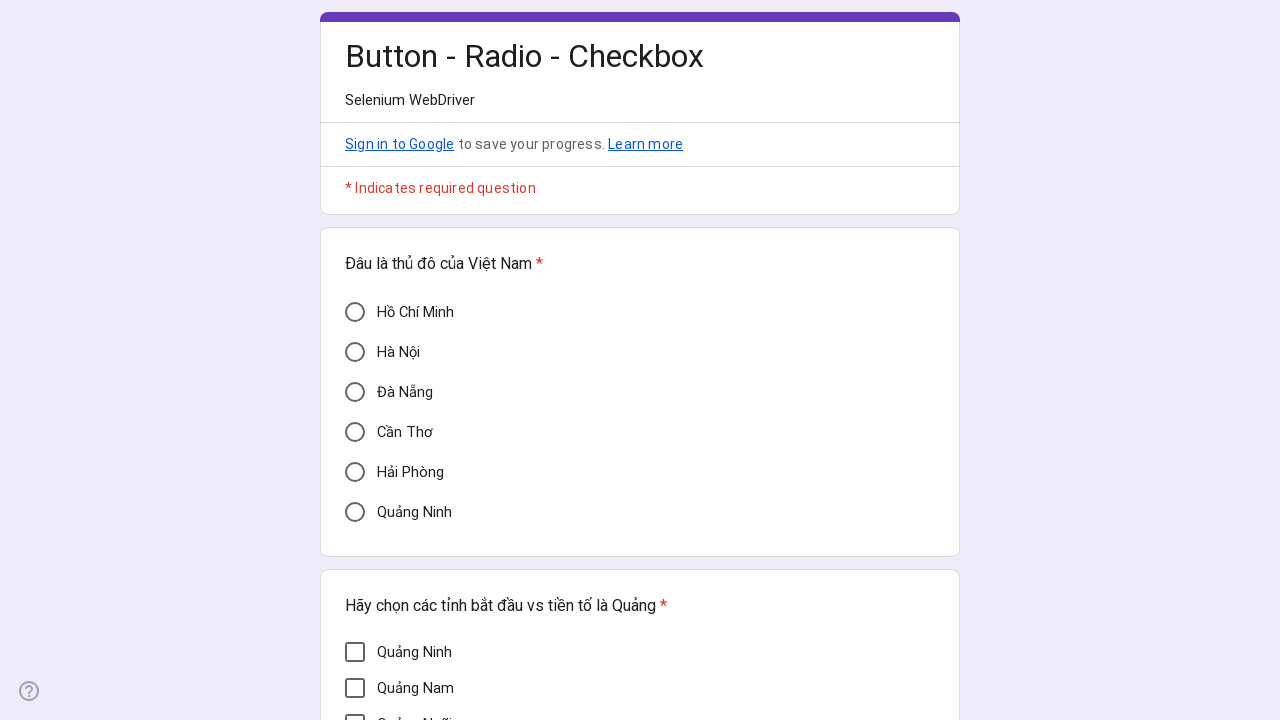

Clicked 'Cần Thơ' radio button at (355, 432) on div[aria-label='Cần Thơ']
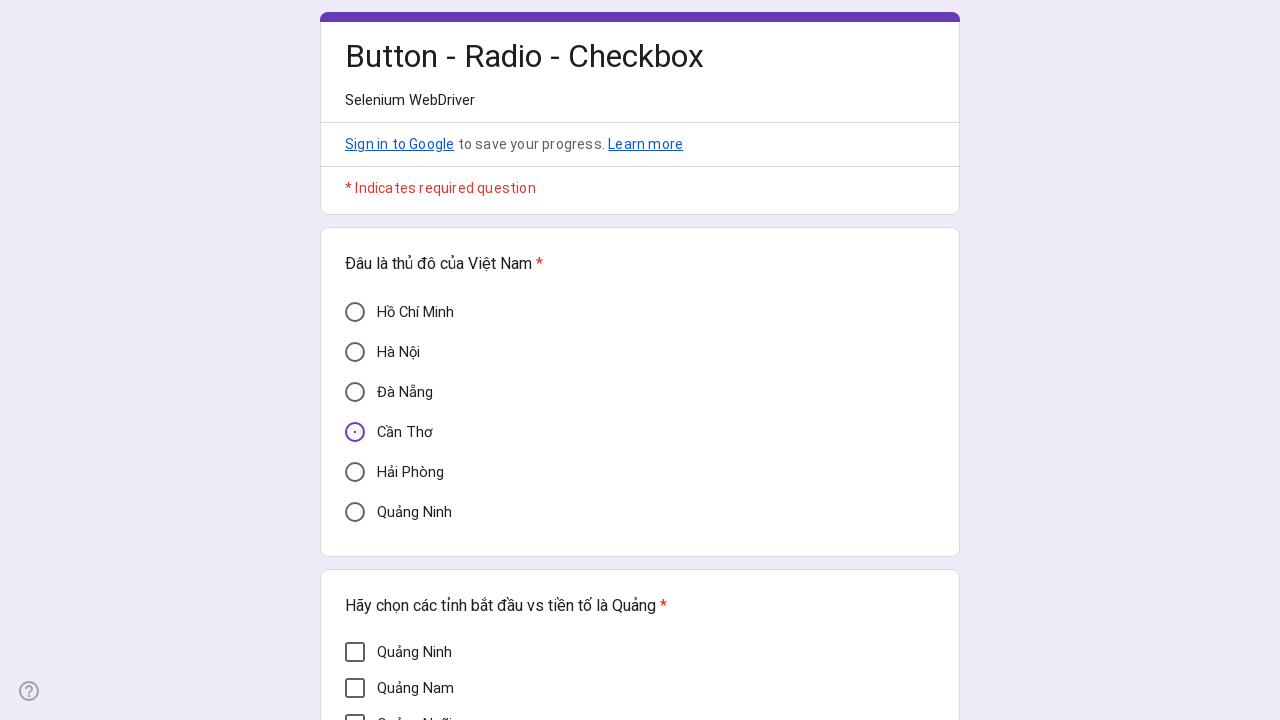

Waited 2 seconds after selecting radio button
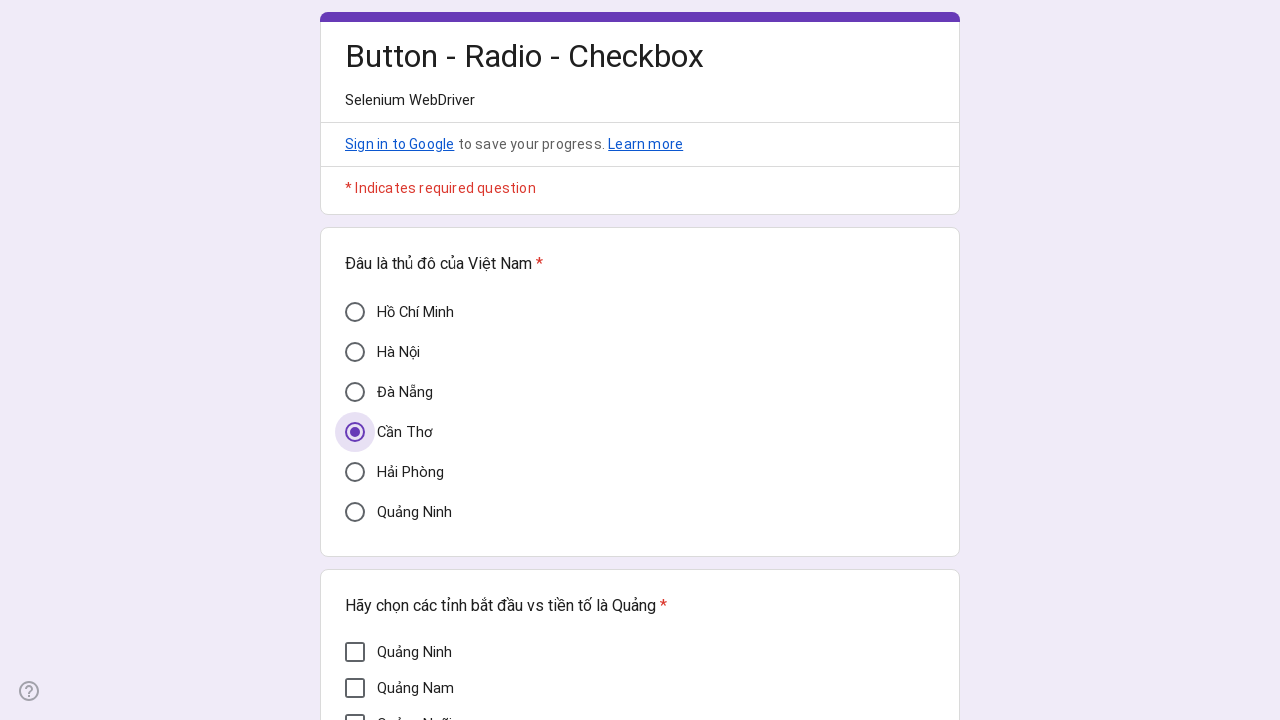

Verified 'Cần Thơ' radio button is selected
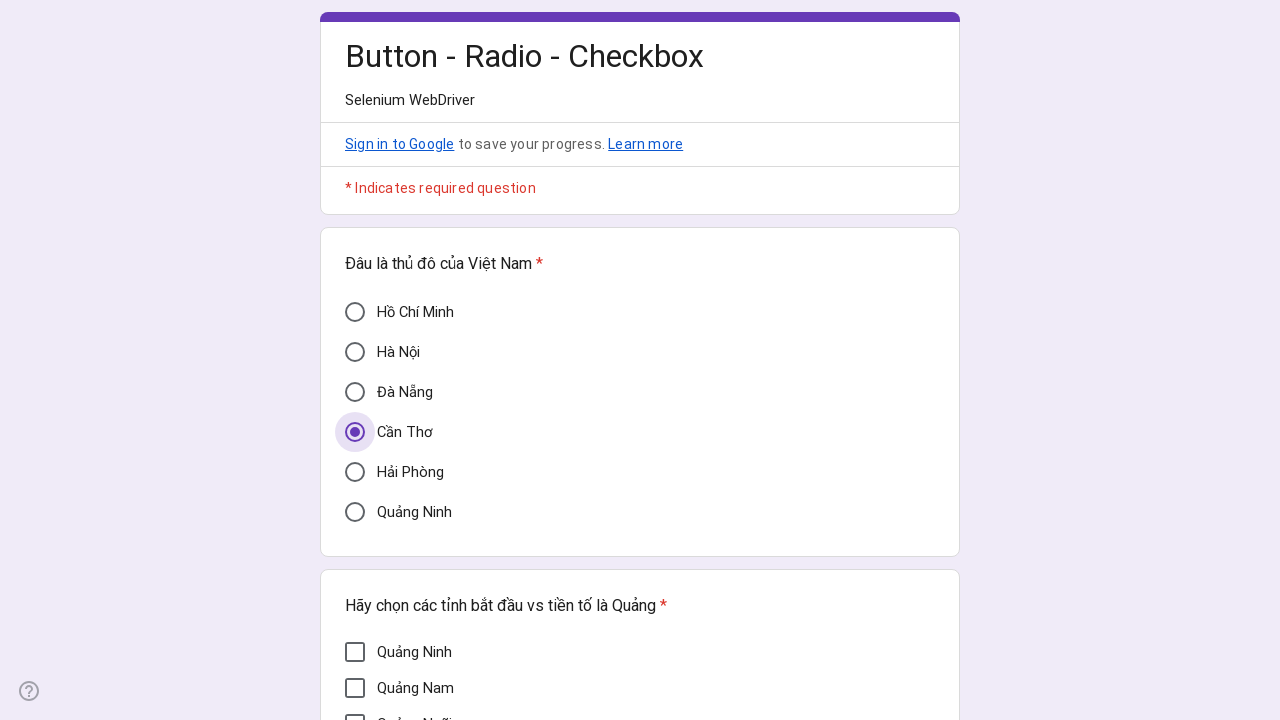

Clicked 'Mì Quảng' checkbox at (355, 375) on div[aria-label='Mì Quảng']
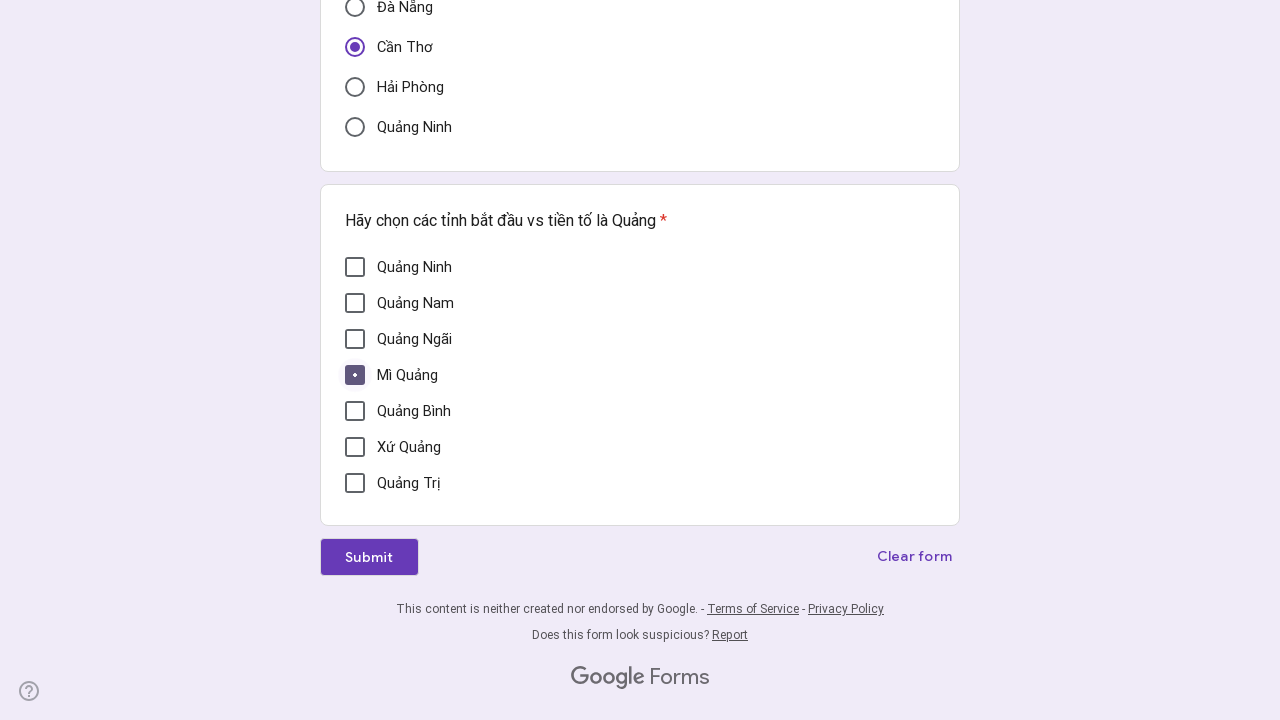

Waited 2 seconds after selecting checkbox
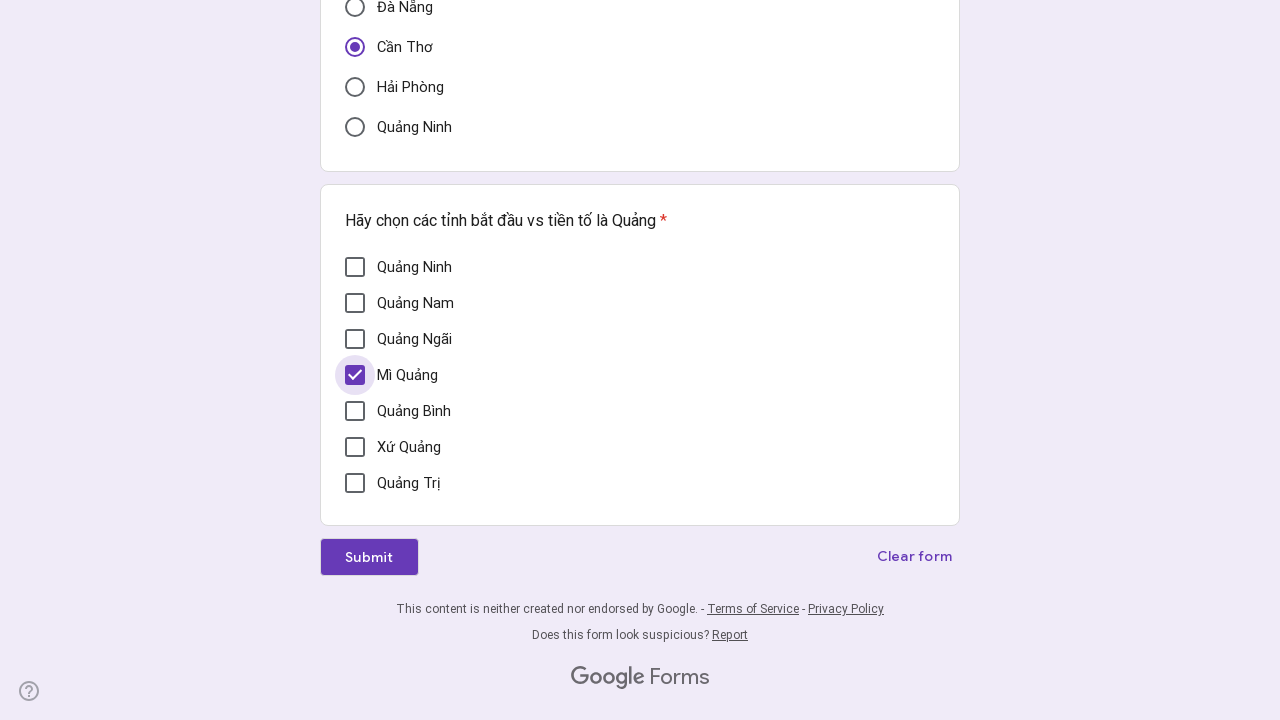

Verified 'Mì Quảng' checkbox is selected
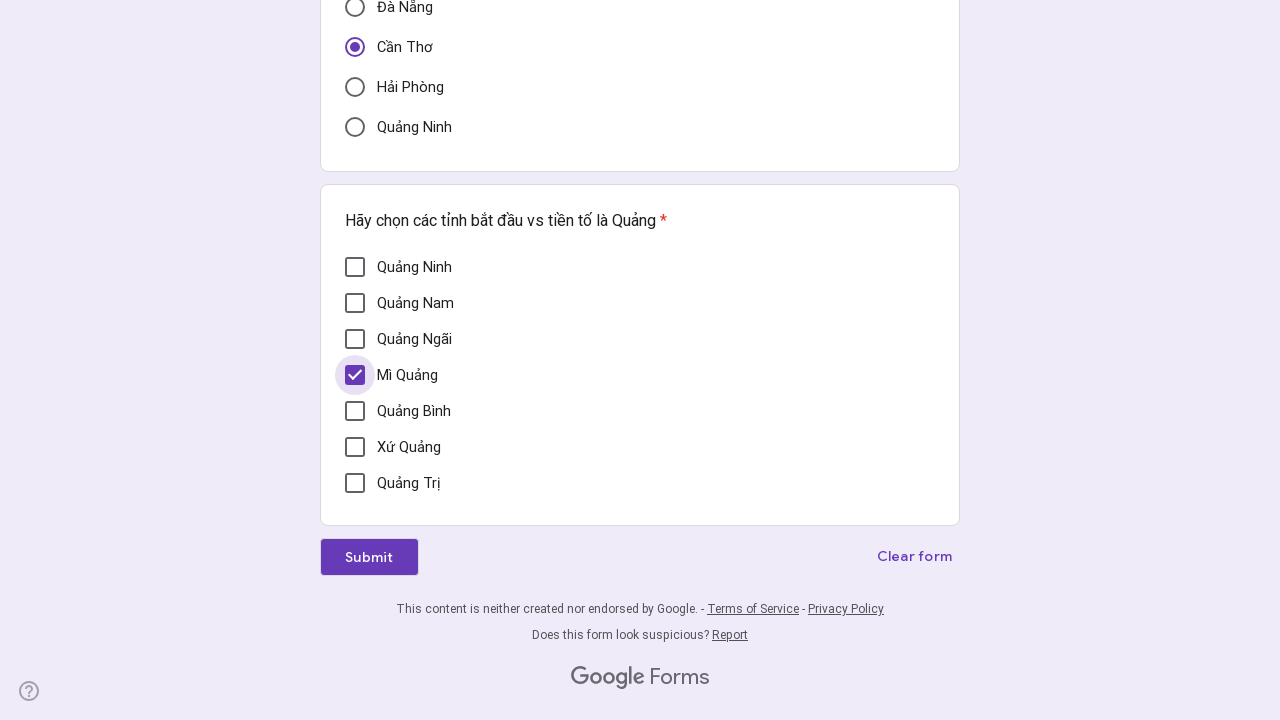

Retrieved all checkbox elements from the form
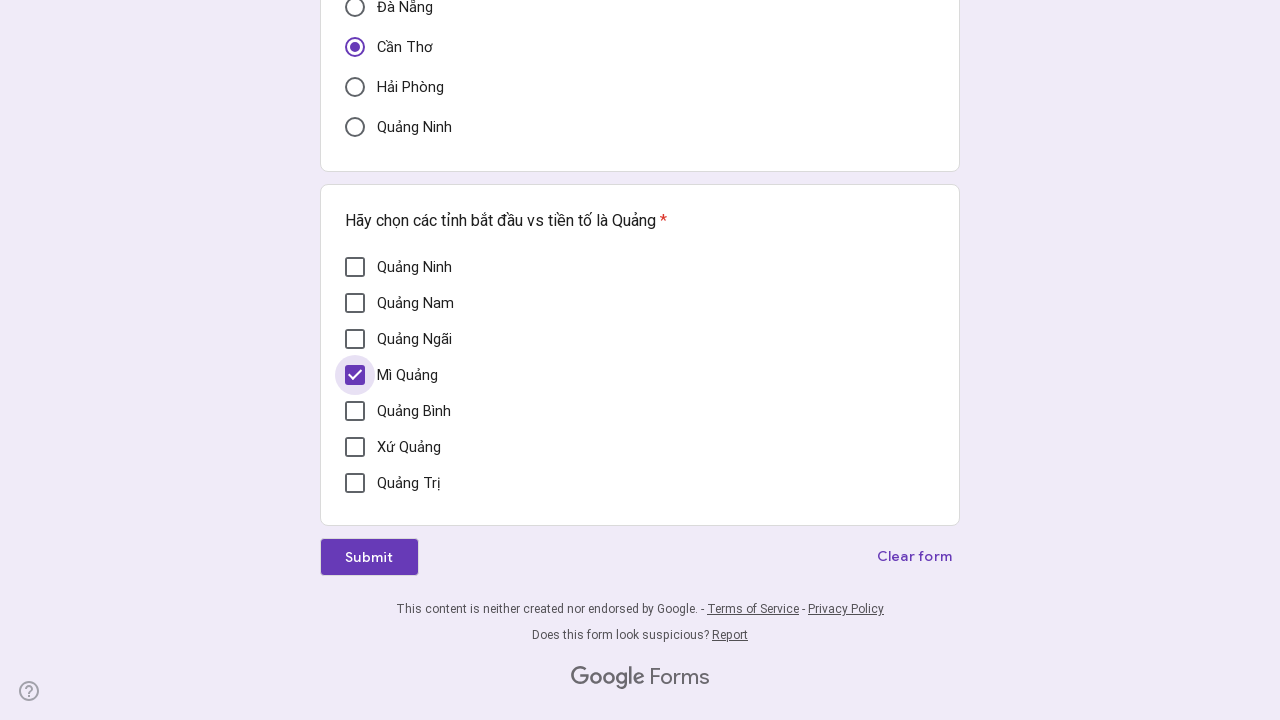

Clicked an unselected checkbox to select it at (355, 267) on div[role='checkbox'] >> nth=0
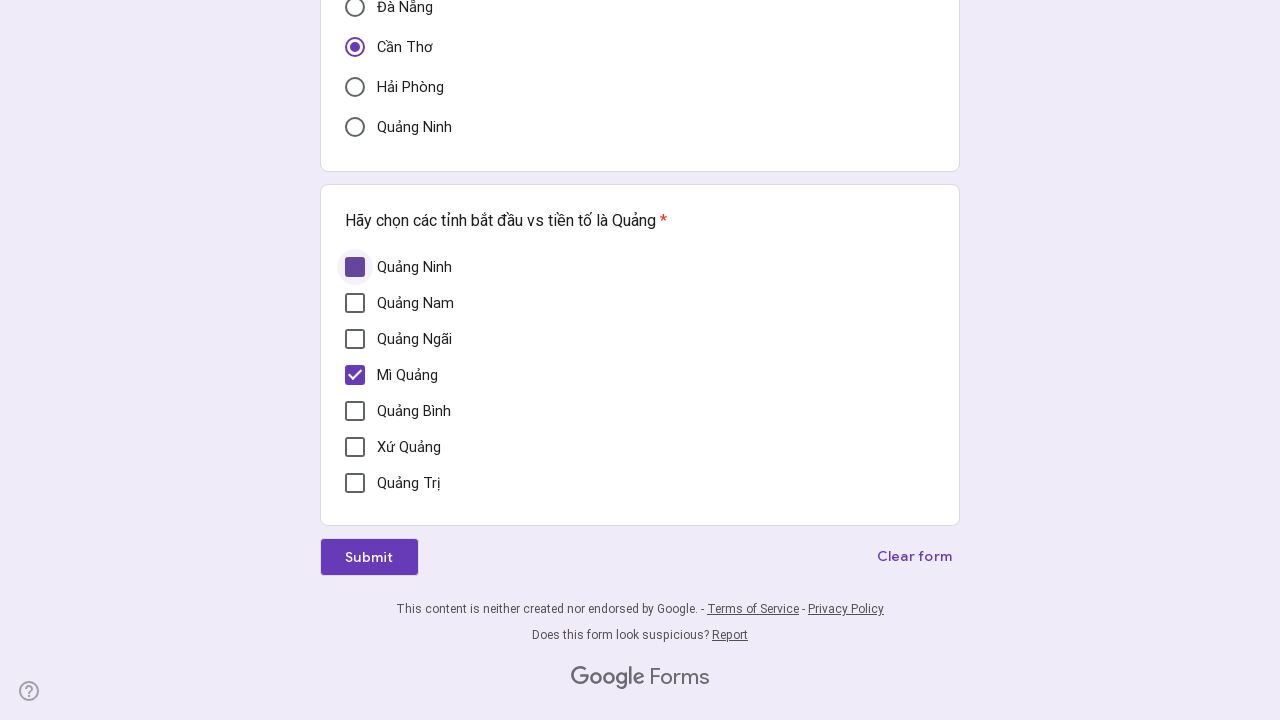

Clicked an unselected checkbox to select it at (355, 303) on div[role='checkbox'] >> nth=1
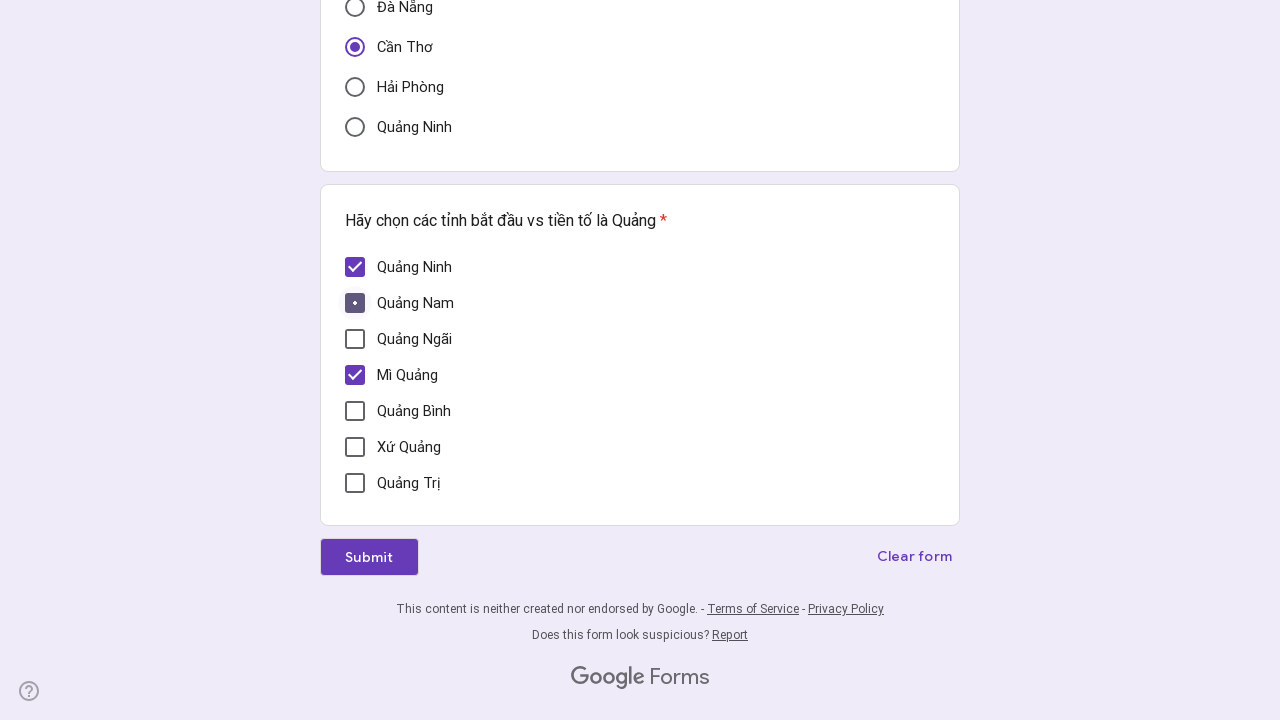

Clicked an unselected checkbox to select it at (355, 339) on div[role='checkbox'] >> nth=2
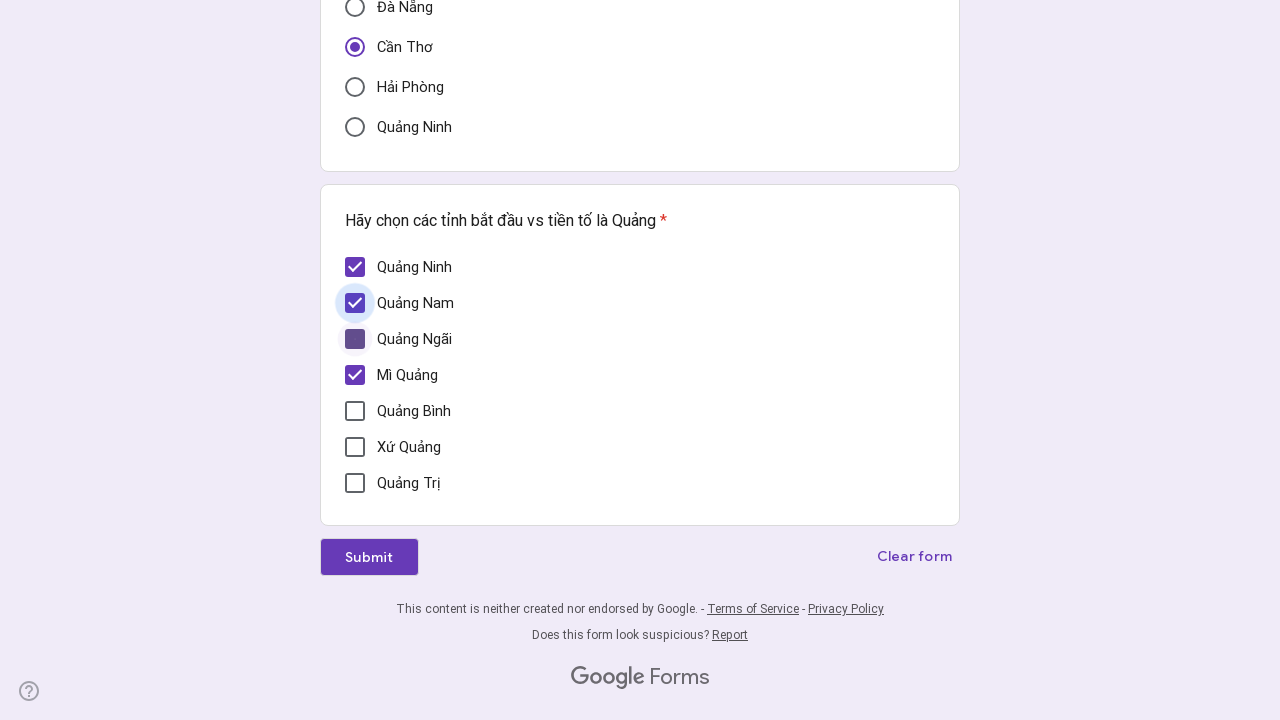

Clicked an unselected checkbox to select it at (355, 411) on div[role='checkbox'] >> nth=4
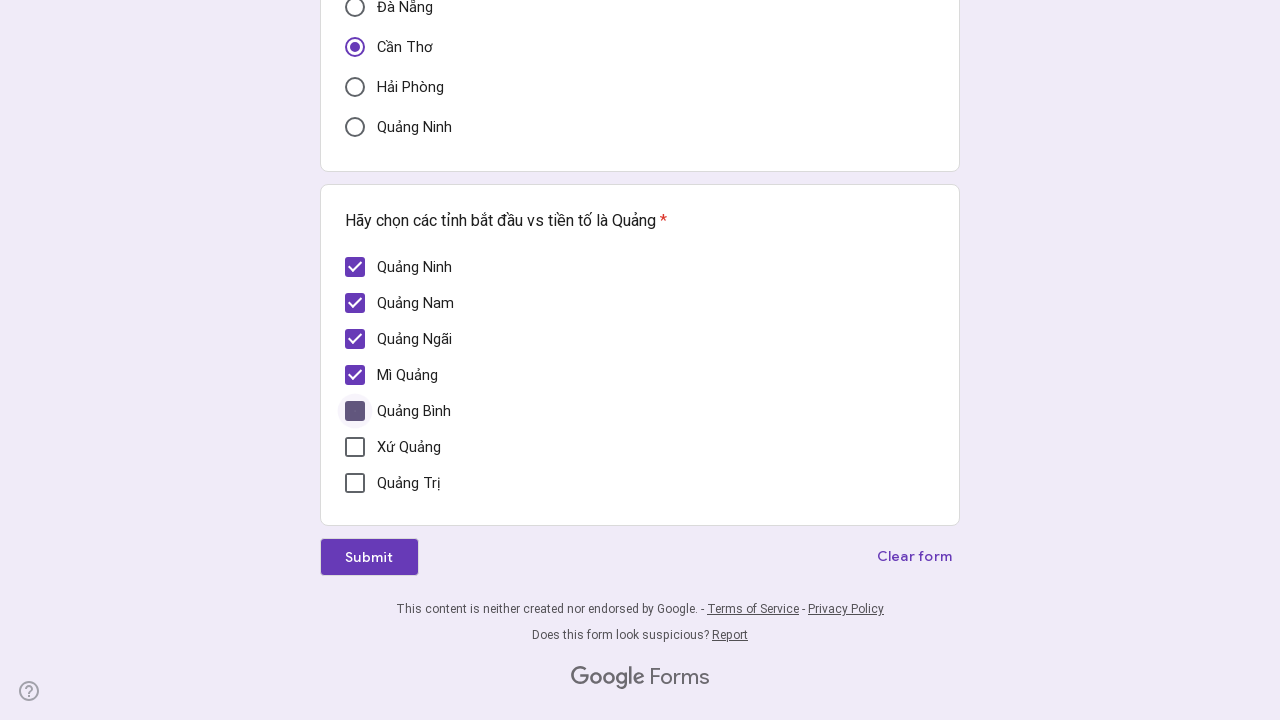

Clicked an unselected checkbox to select it at (355, 447) on div[role='checkbox'] >> nth=5
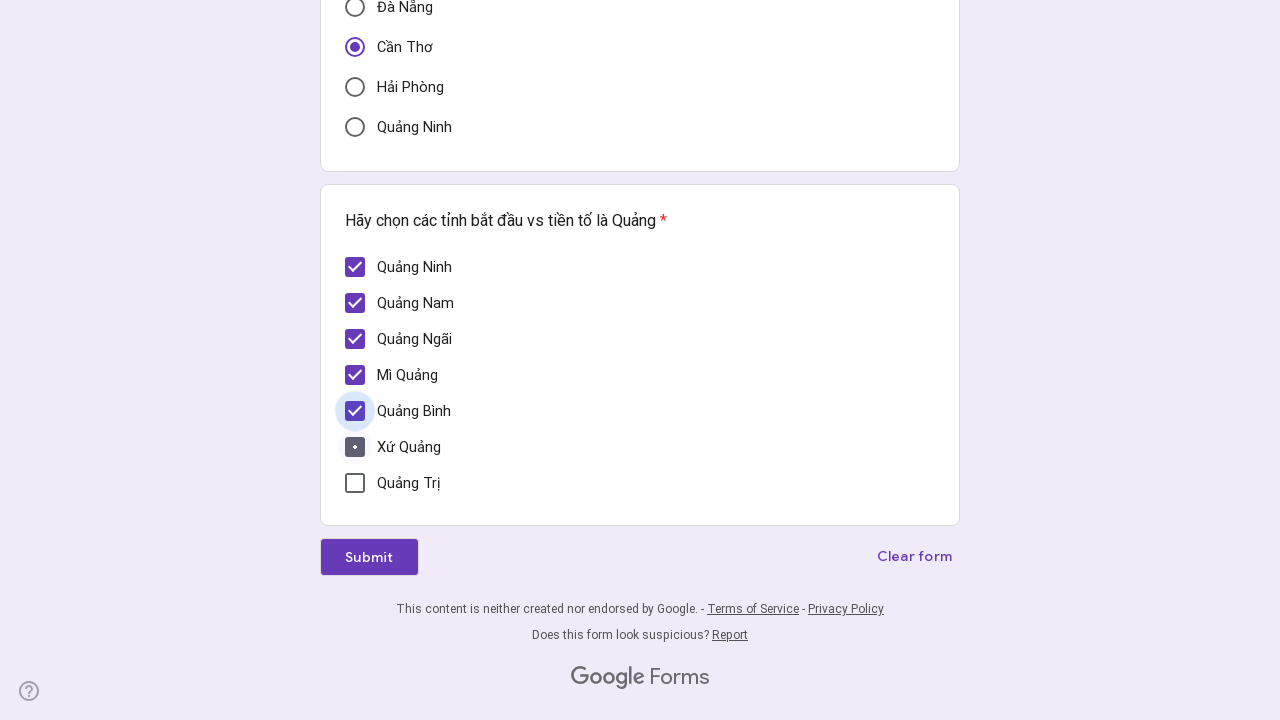

Clicked an unselected checkbox to select it at (355, 483) on div[role='checkbox'] >> nth=6
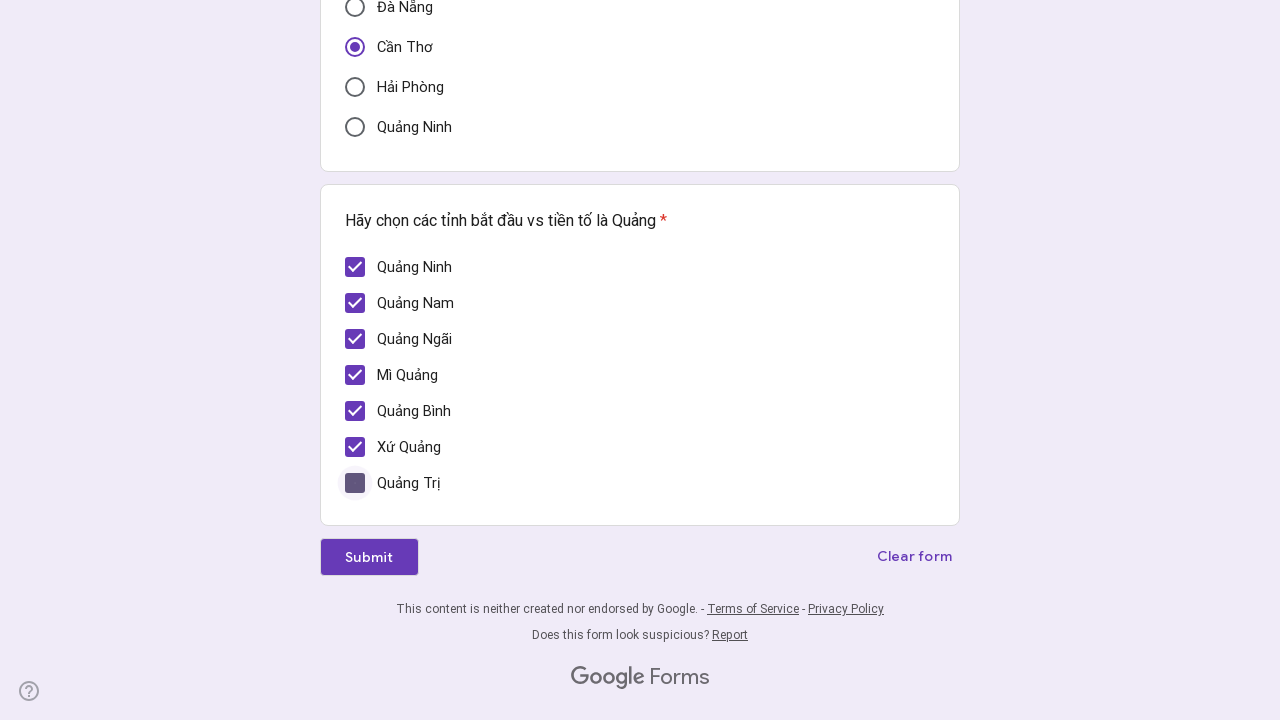

Retrieved all checkbox elements to verify selection
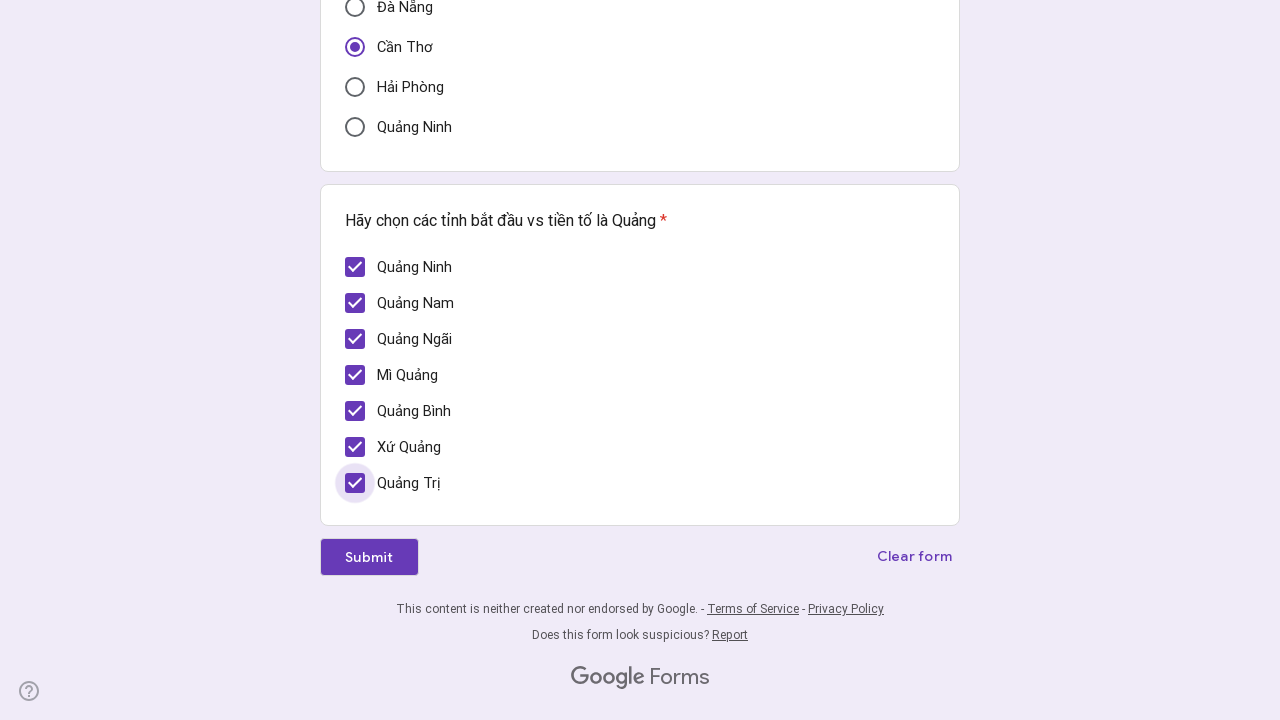

Verified all checkboxes in the form are now selected
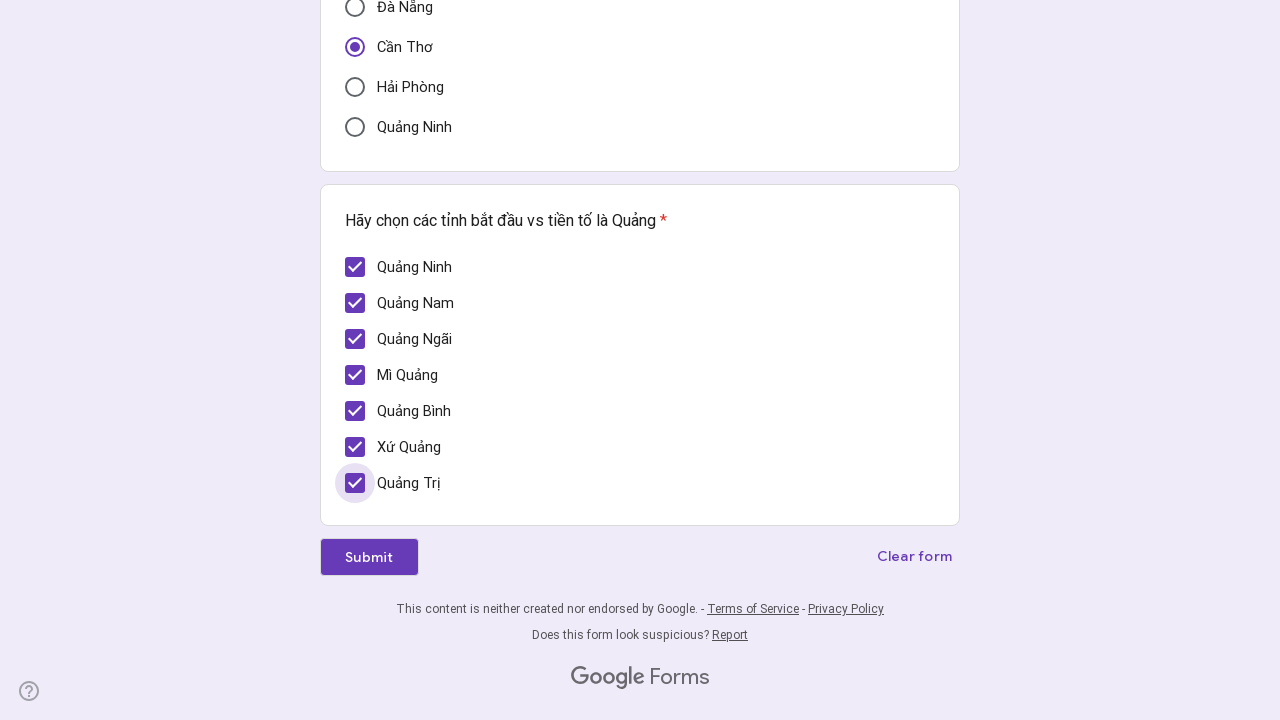

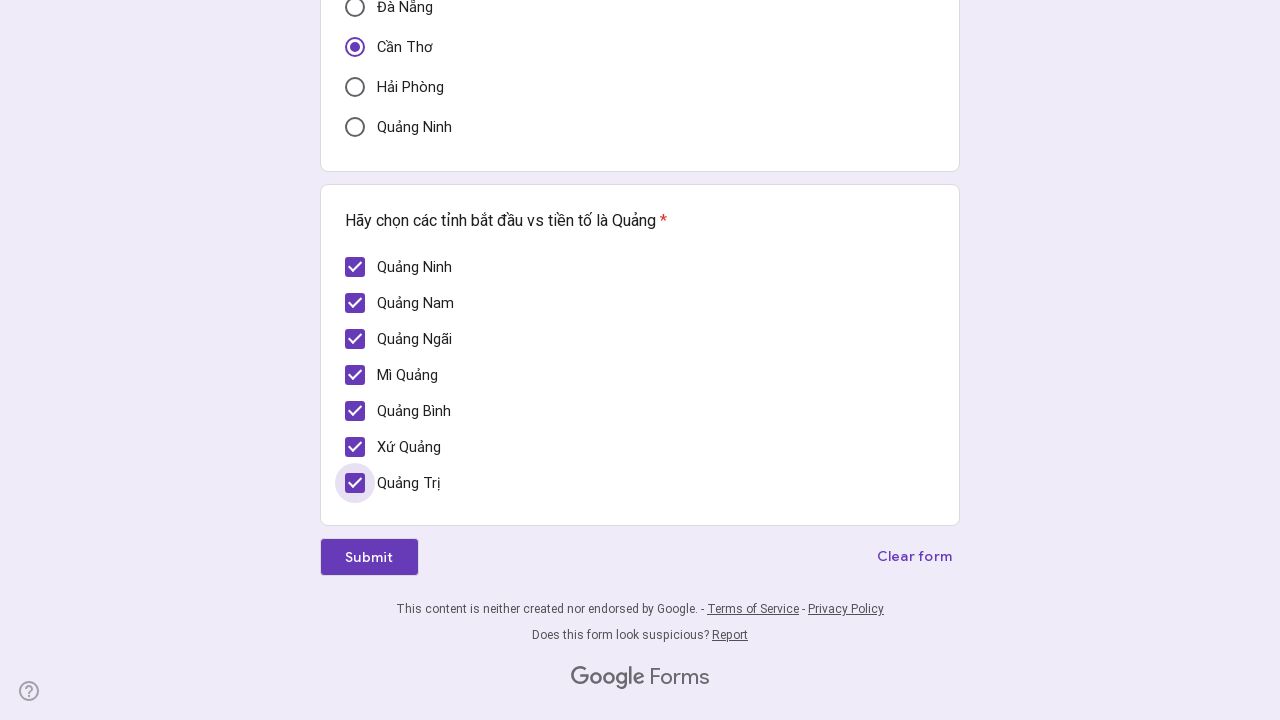